Tests double-click functionality on a button that triggers an alert message

Starting URL: https://selenium08.blogspot.com/2019/11/double-click.html

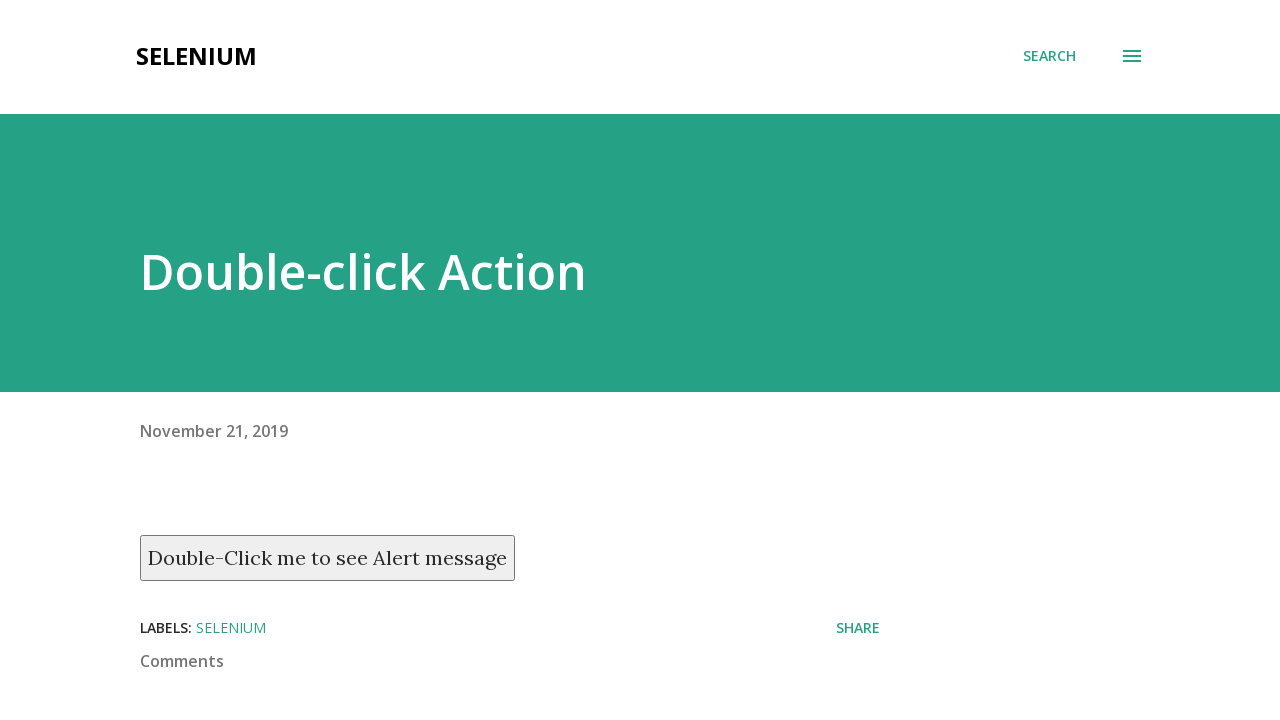

Located the double-click button element
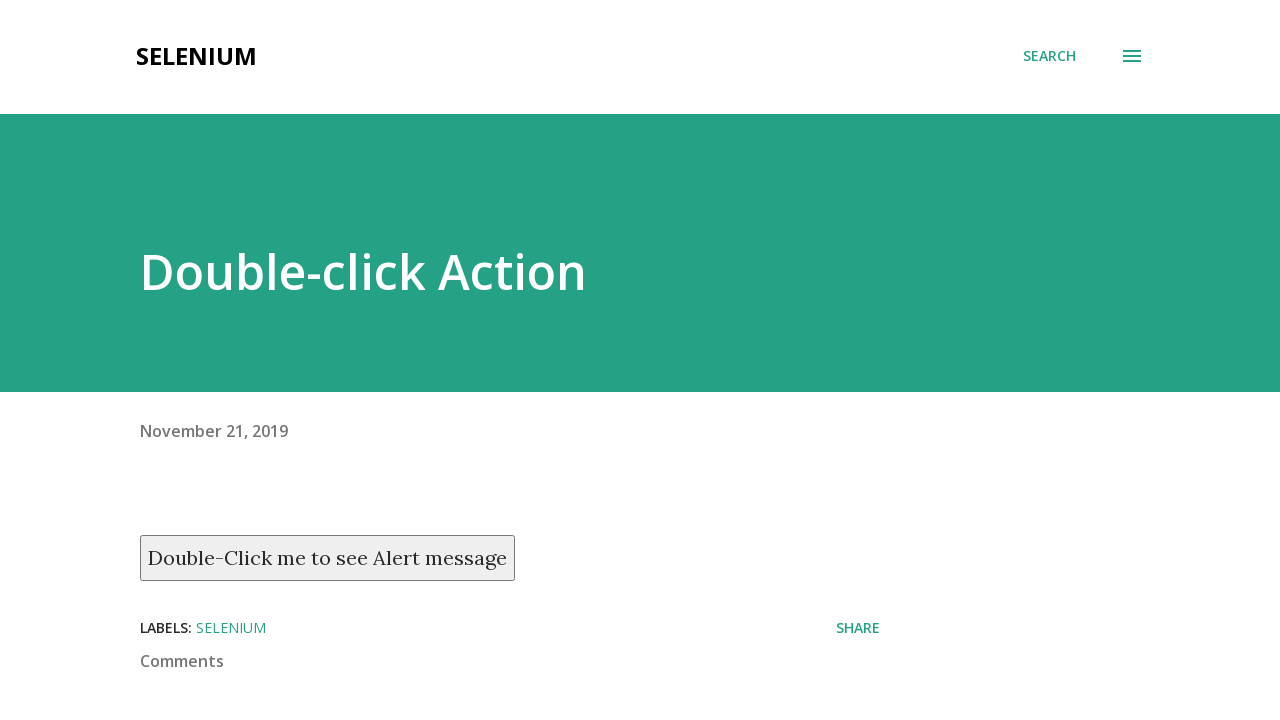

Performed double-click on the button at (328, 558) on xpath=//button[contains(text(),'Double-Click me to see Alert message')]
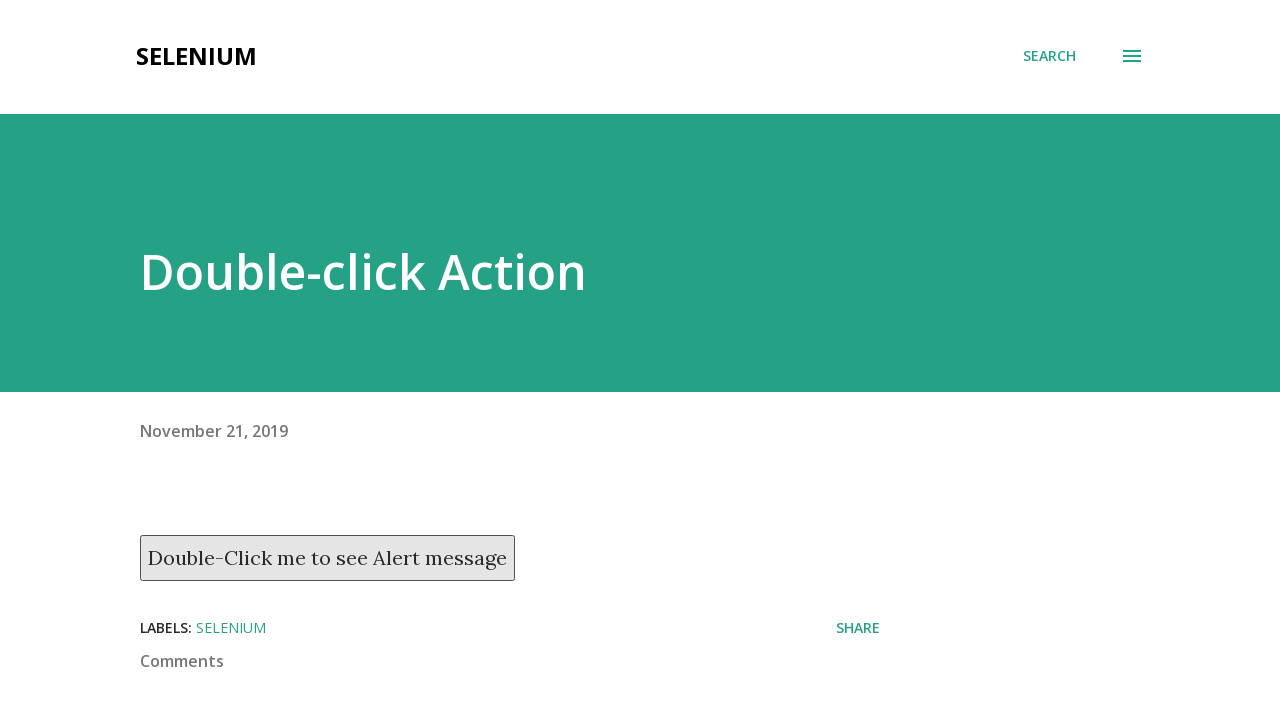

Set up dialog handler to accept alert message
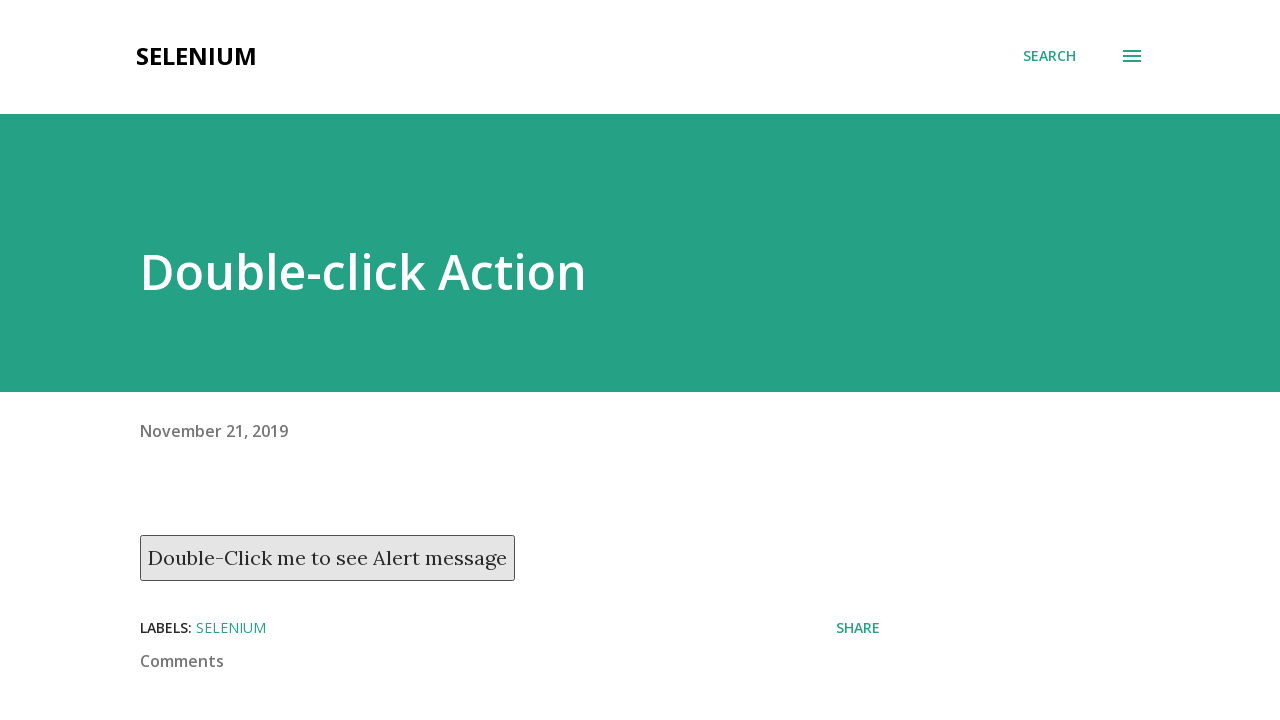

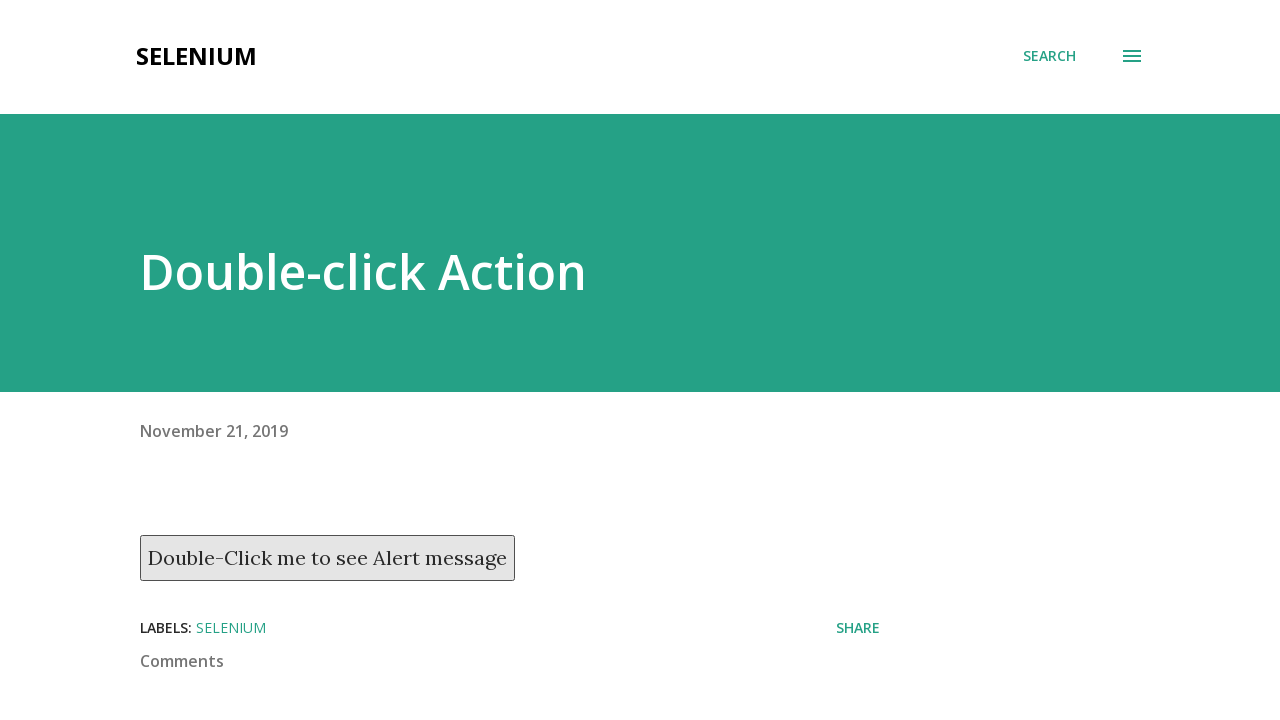